Tests a simple form by filling in first name, last name, city, and country fields, then submitting the form

Starting URL: https://suninjuly.github.io/simple_form_find_task.html

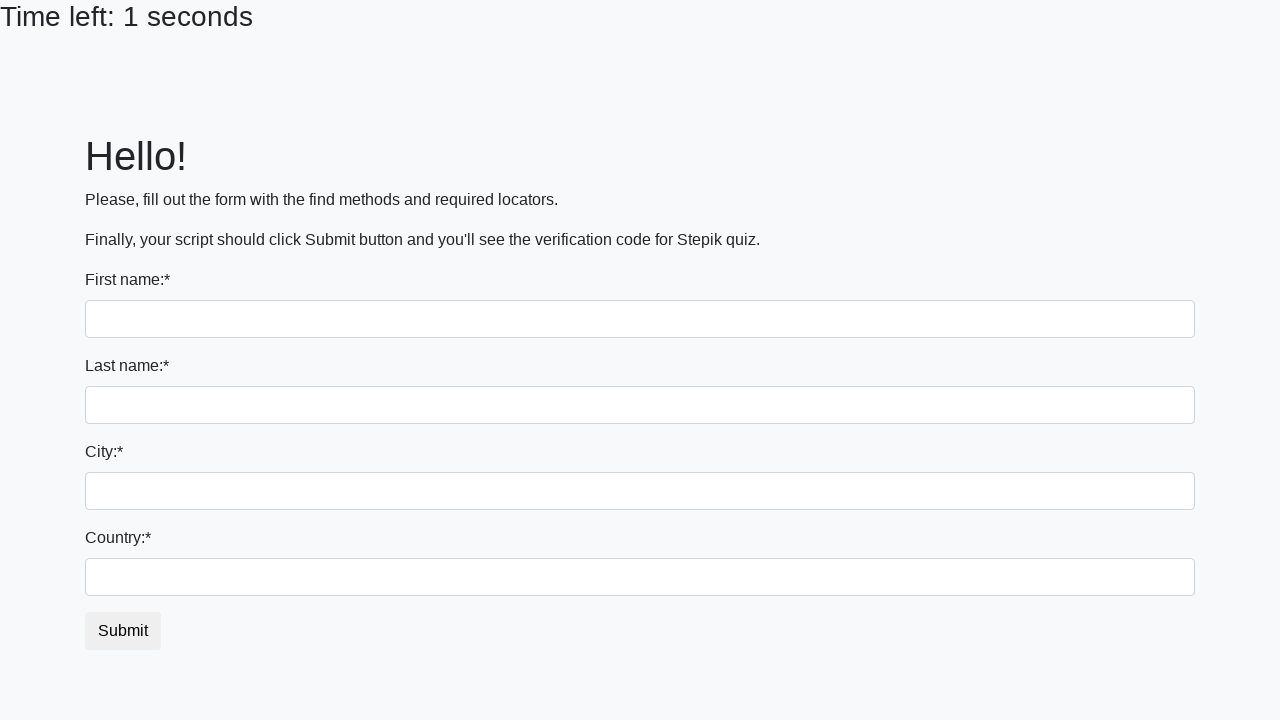

Filled first name field with 'John' on input[name='first_name']
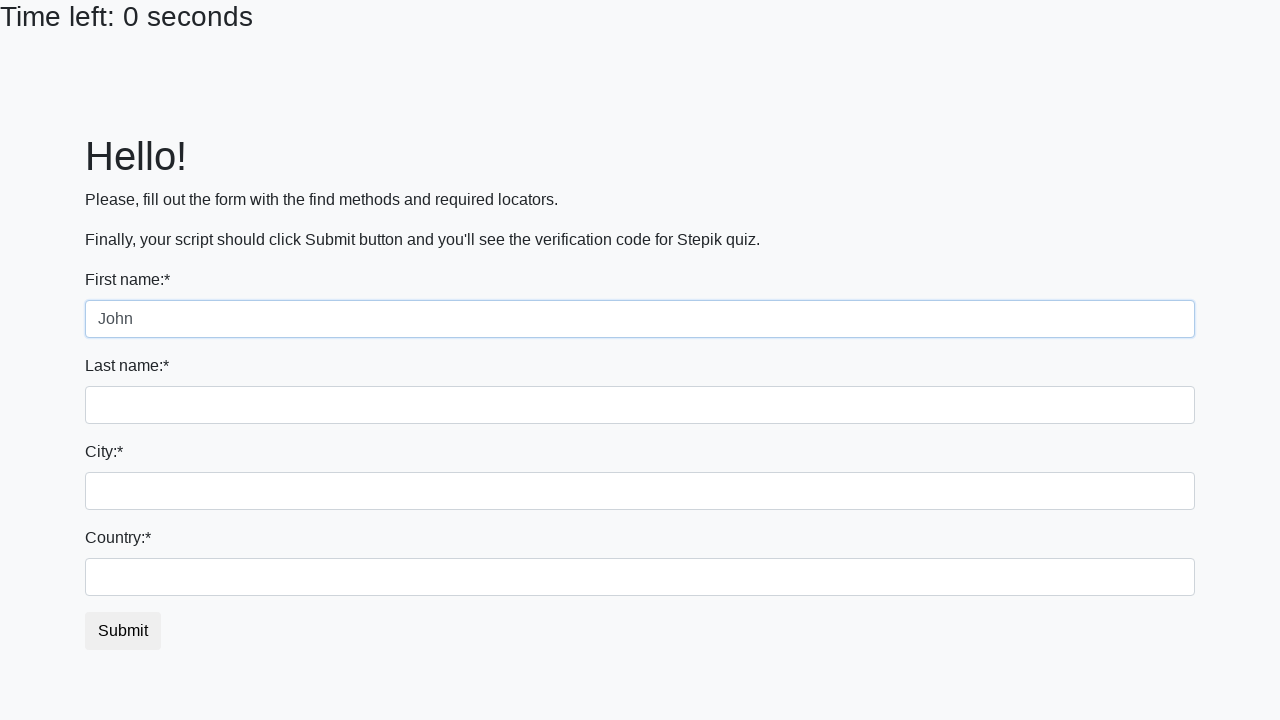

Filled last name field with 'Smith' on input[name='last_name']
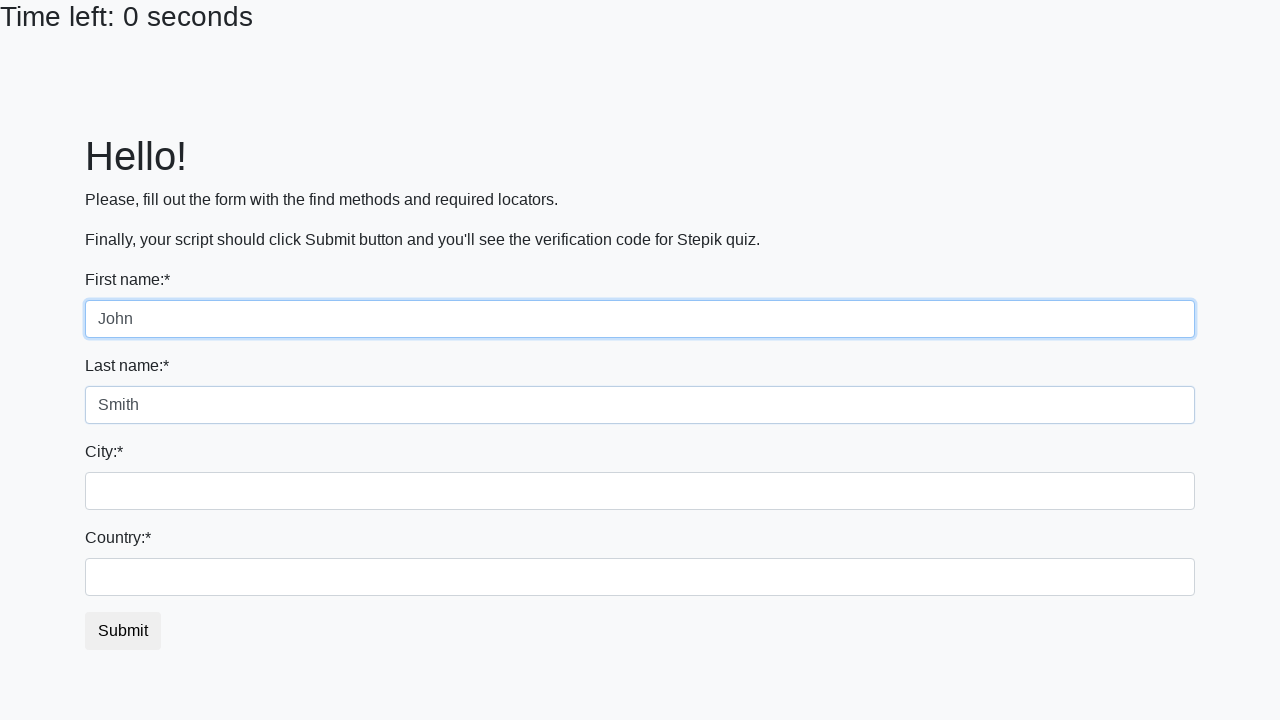

Filled city field with 'New York' on .city
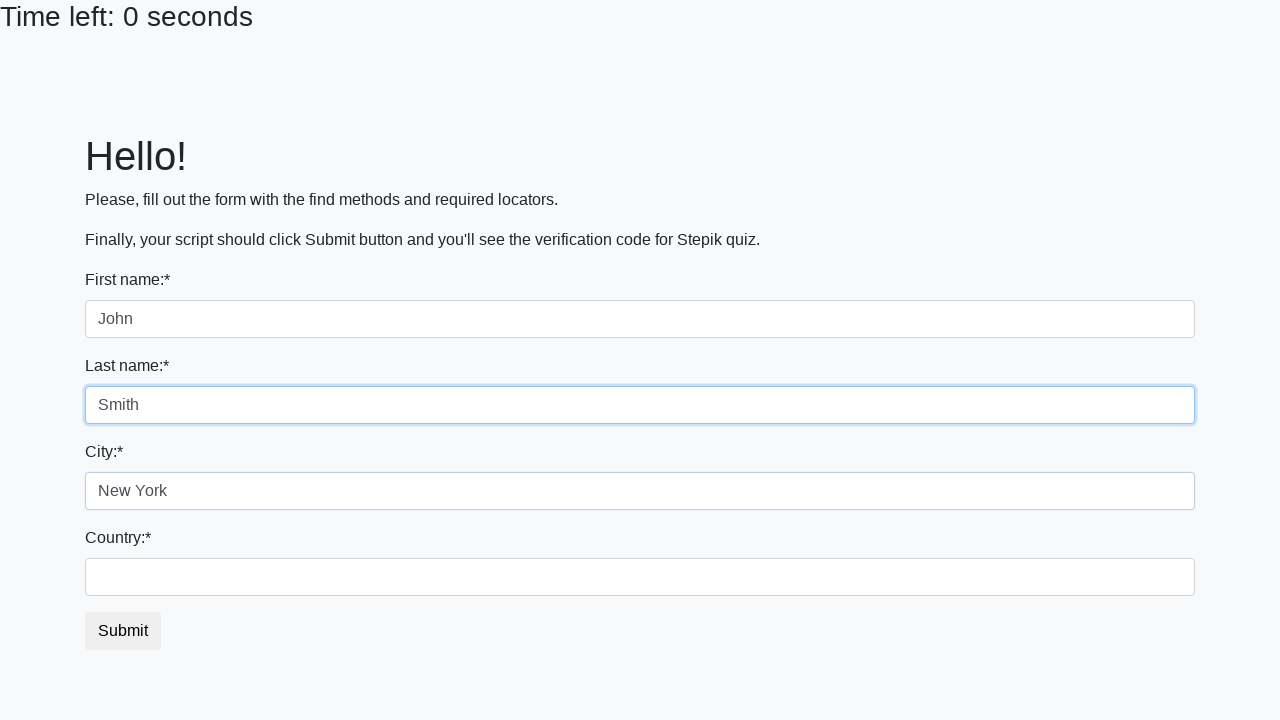

Filled country field with 'United States' on #country
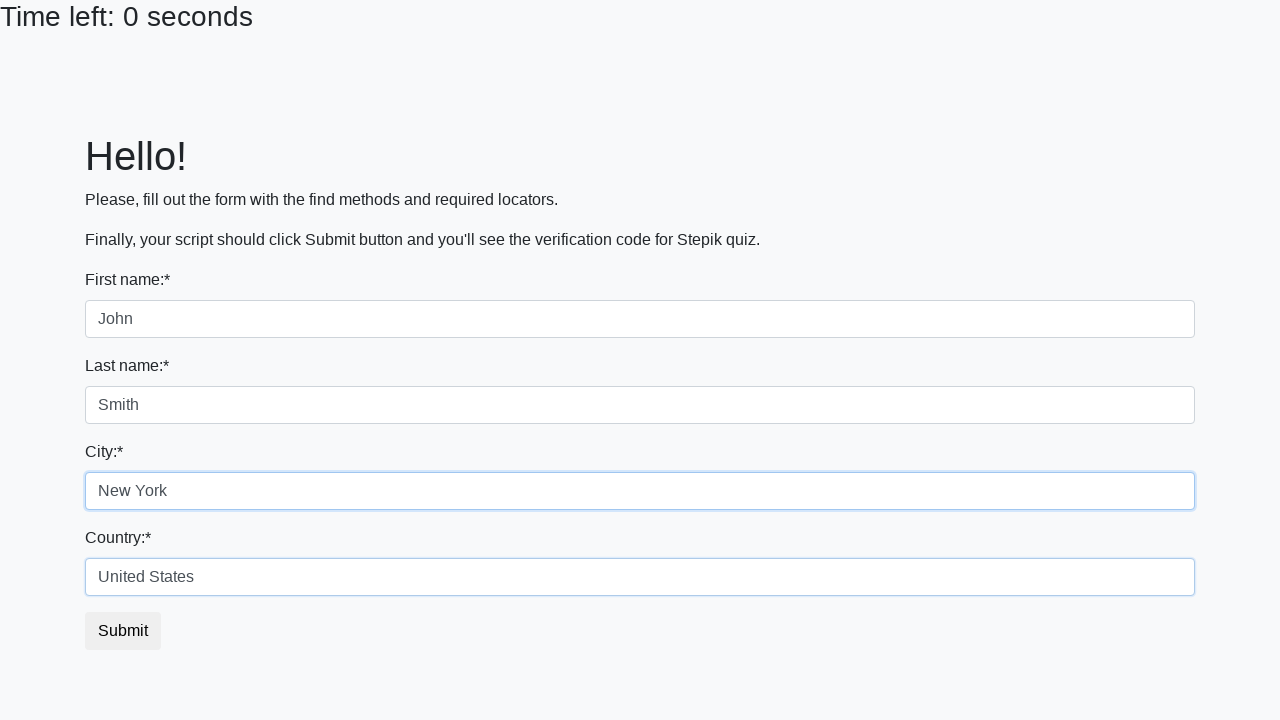

Clicked submit button to submit the form at (123, 631) on #submit_button
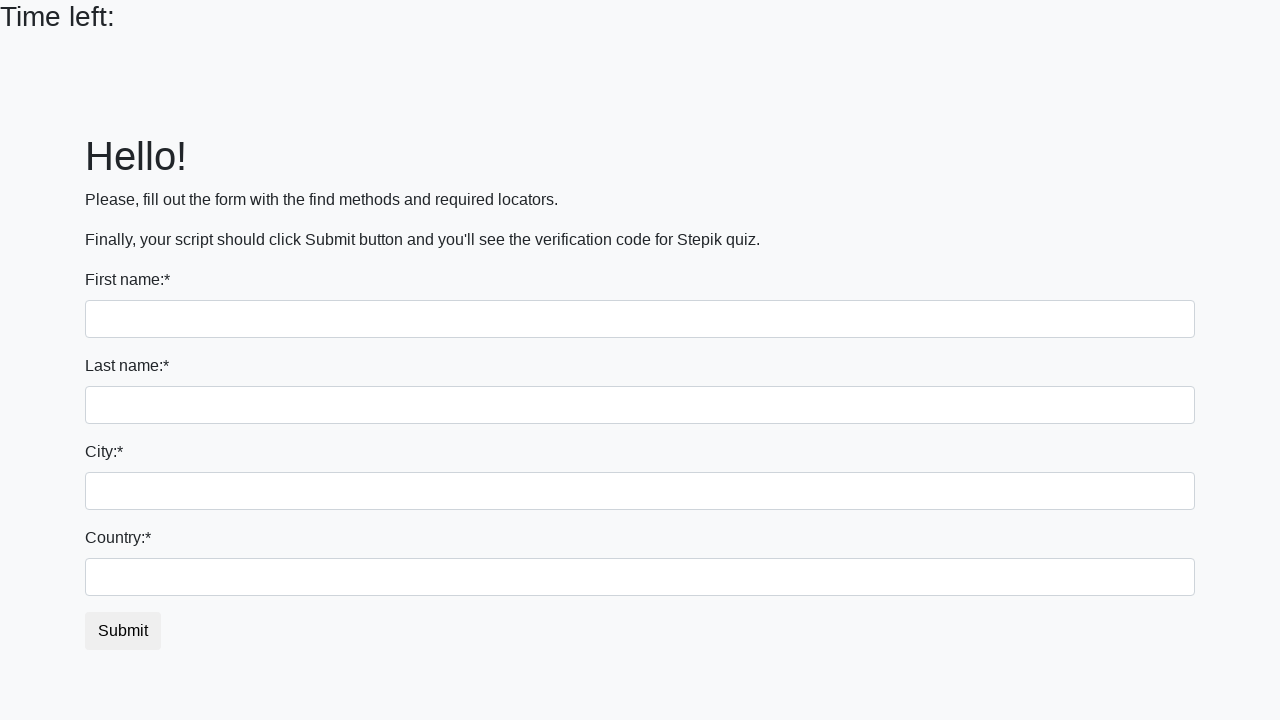

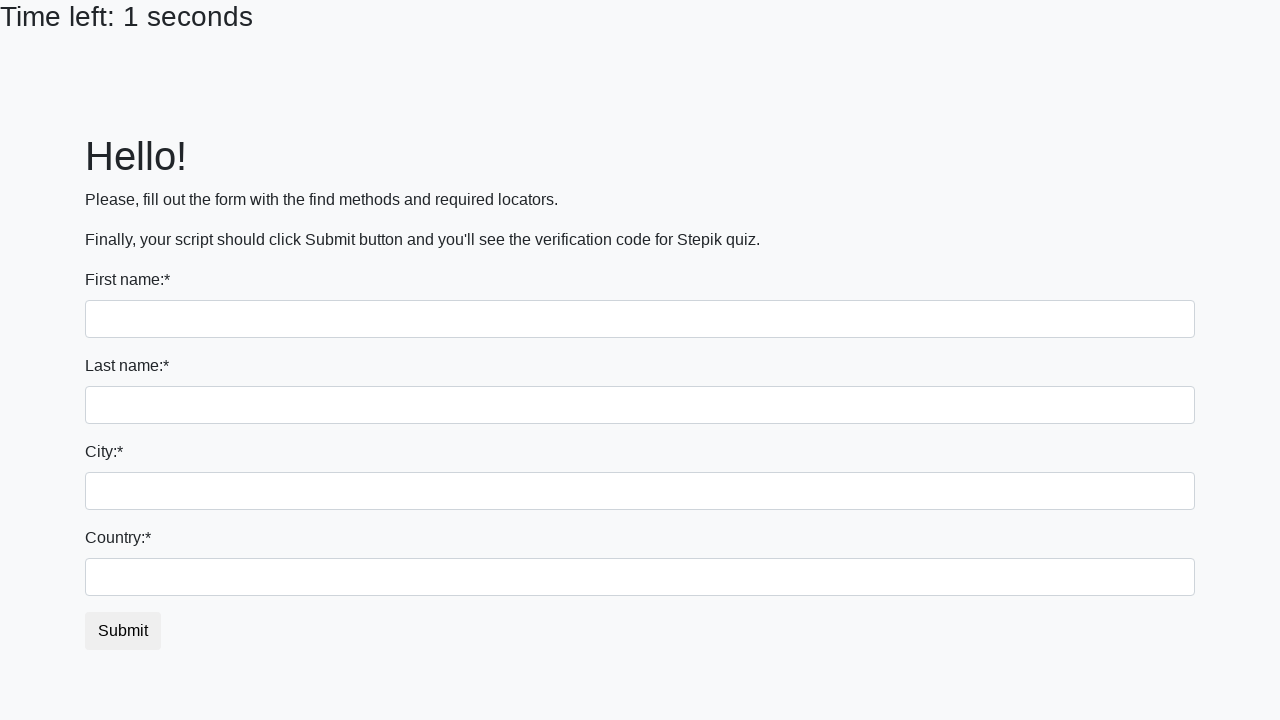